Tests that clicking Clear completed removes all completed items from the list

Starting URL: https://demo.playwright.dev/todomvc

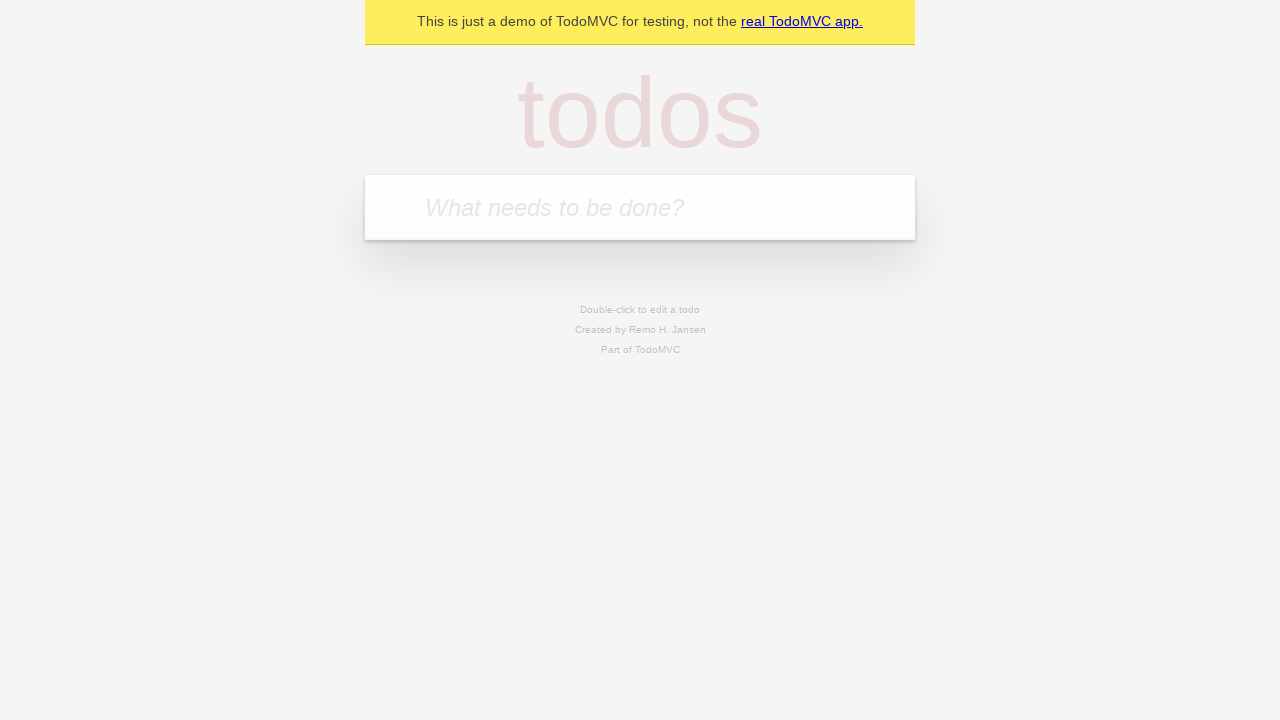

Filled todo input with 'buy some cheese' on internal:attr=[placeholder="What needs to be done?"i]
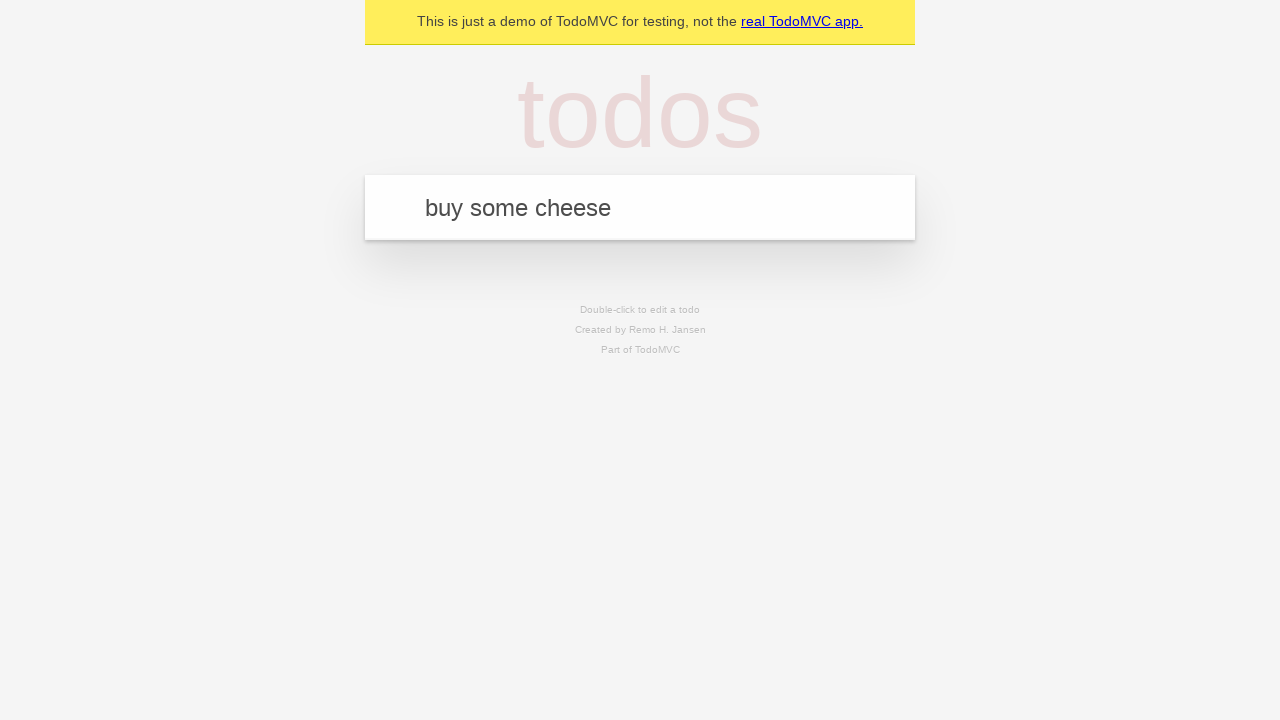

Pressed Enter to create first todo item on internal:attr=[placeholder="What needs to be done?"i]
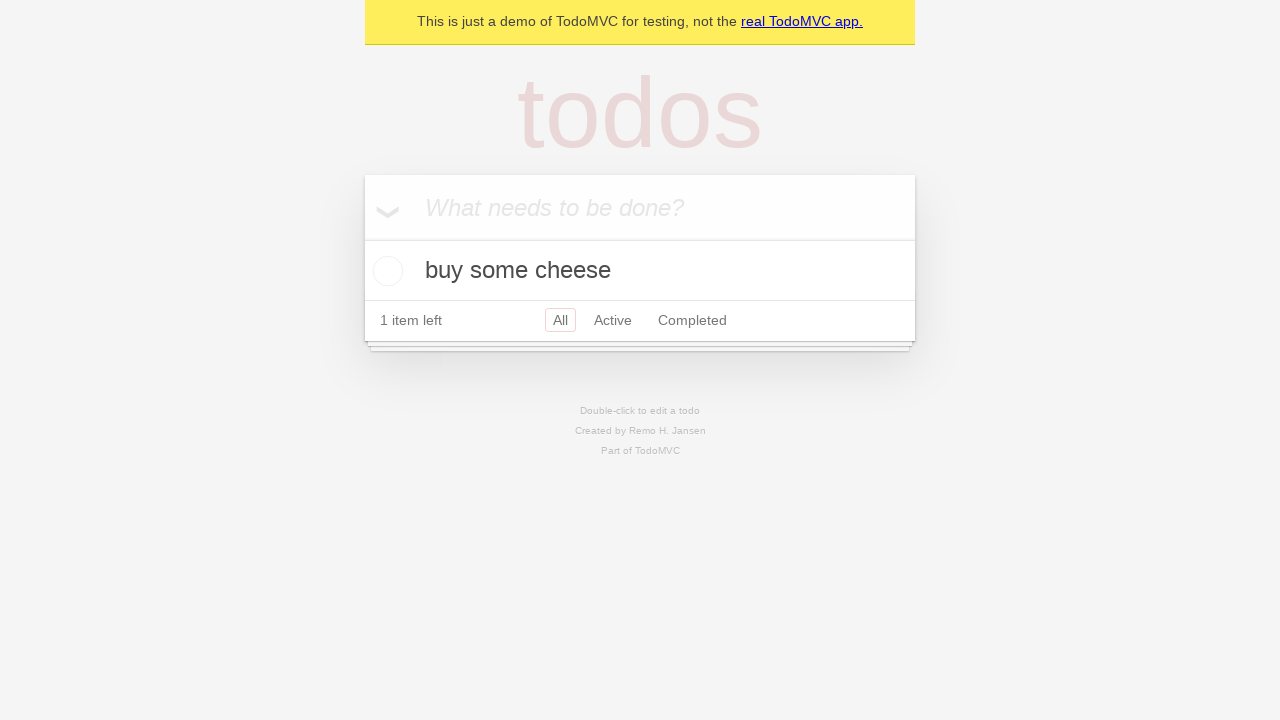

Filled todo input with 'feed the cat' on internal:attr=[placeholder="What needs to be done?"i]
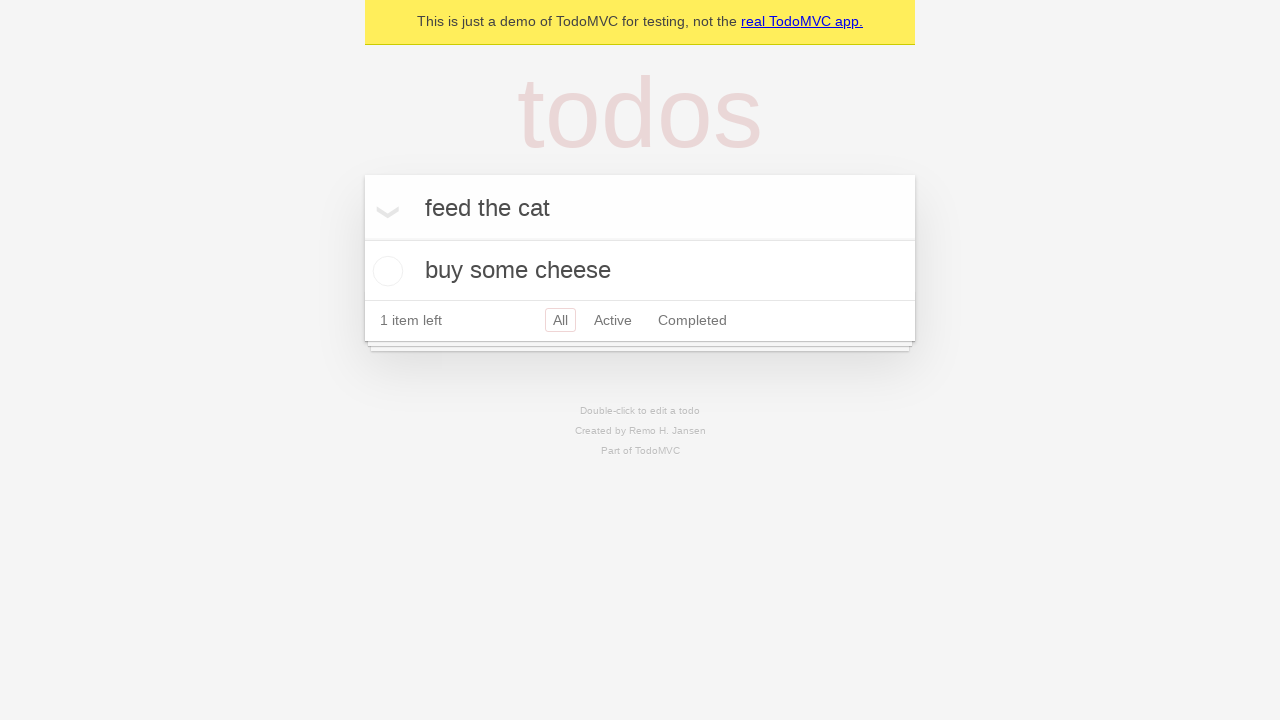

Pressed Enter to create second todo item on internal:attr=[placeholder="What needs to be done?"i]
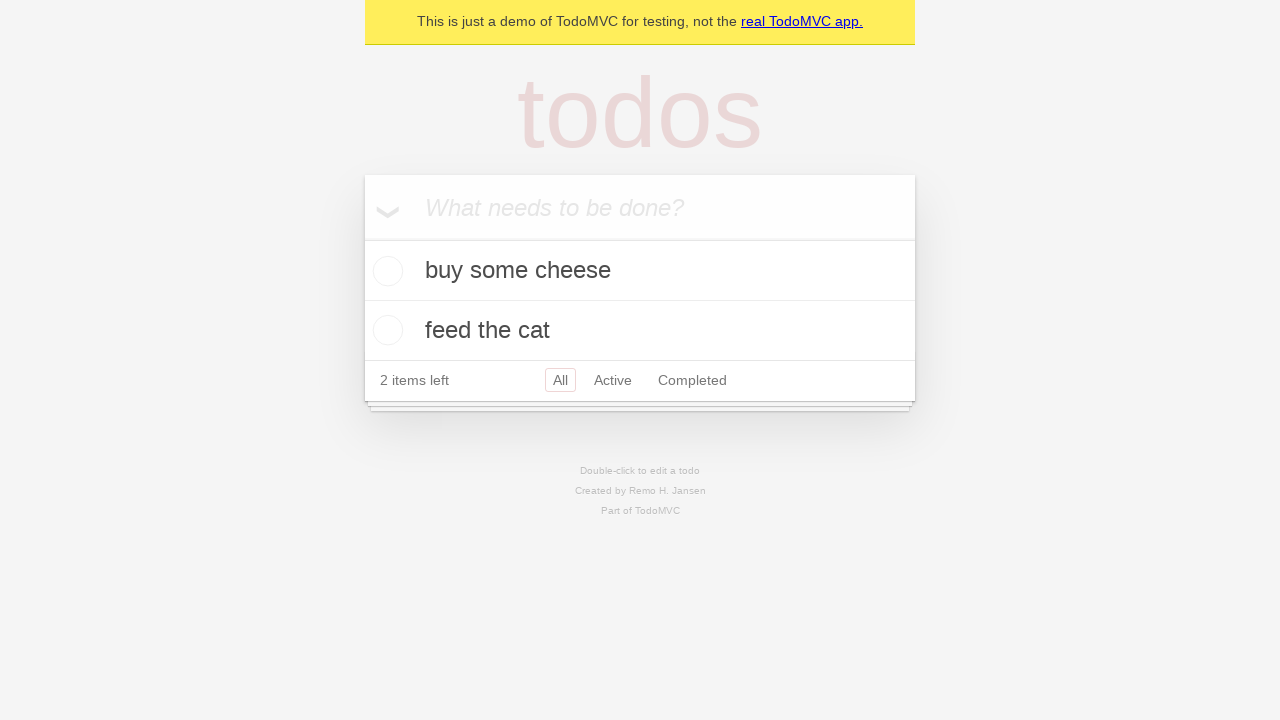

Filled todo input with 'book a doctors appointment' on internal:attr=[placeholder="What needs to be done?"i]
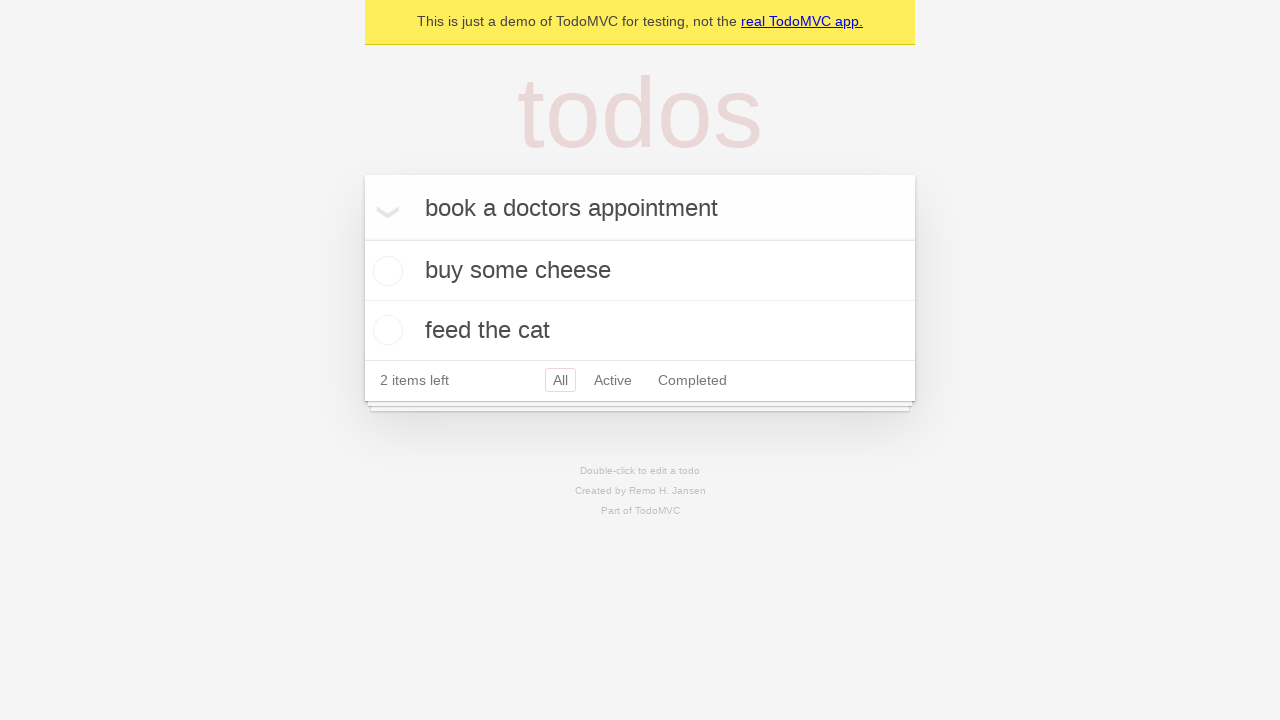

Pressed Enter to create third todo item on internal:attr=[placeholder="What needs to be done?"i]
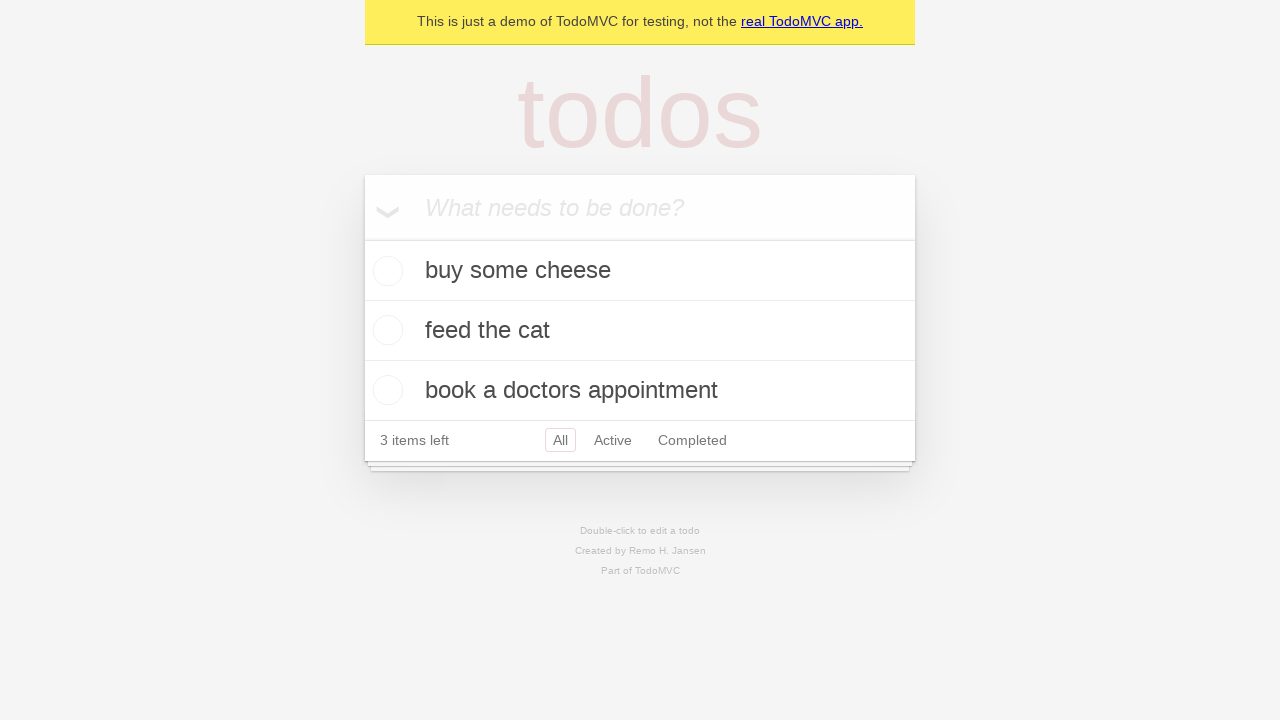

Checked the second todo item as completed at (385, 330) on internal:testid=[data-testid="todo-item"s] >> nth=1 >> internal:role=checkbox
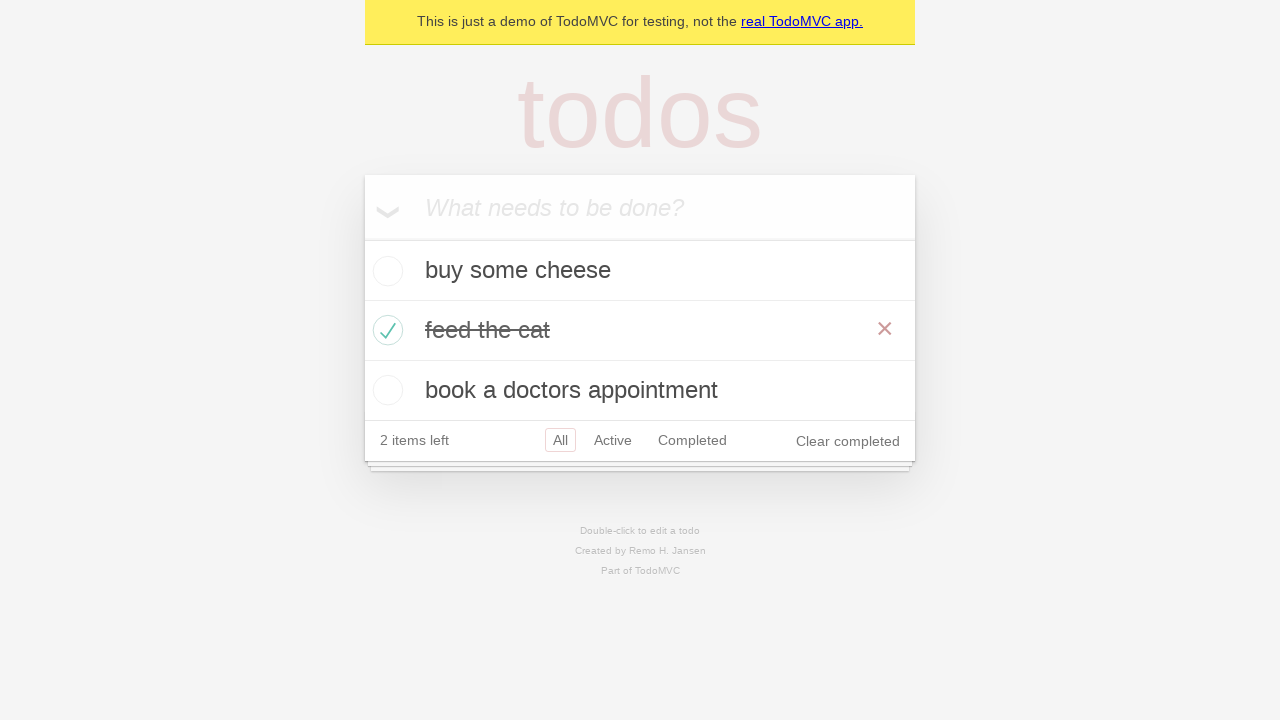

Clicked 'Clear completed' button to remove completed items at (848, 441) on internal:role=button[name="Clear completed"i]
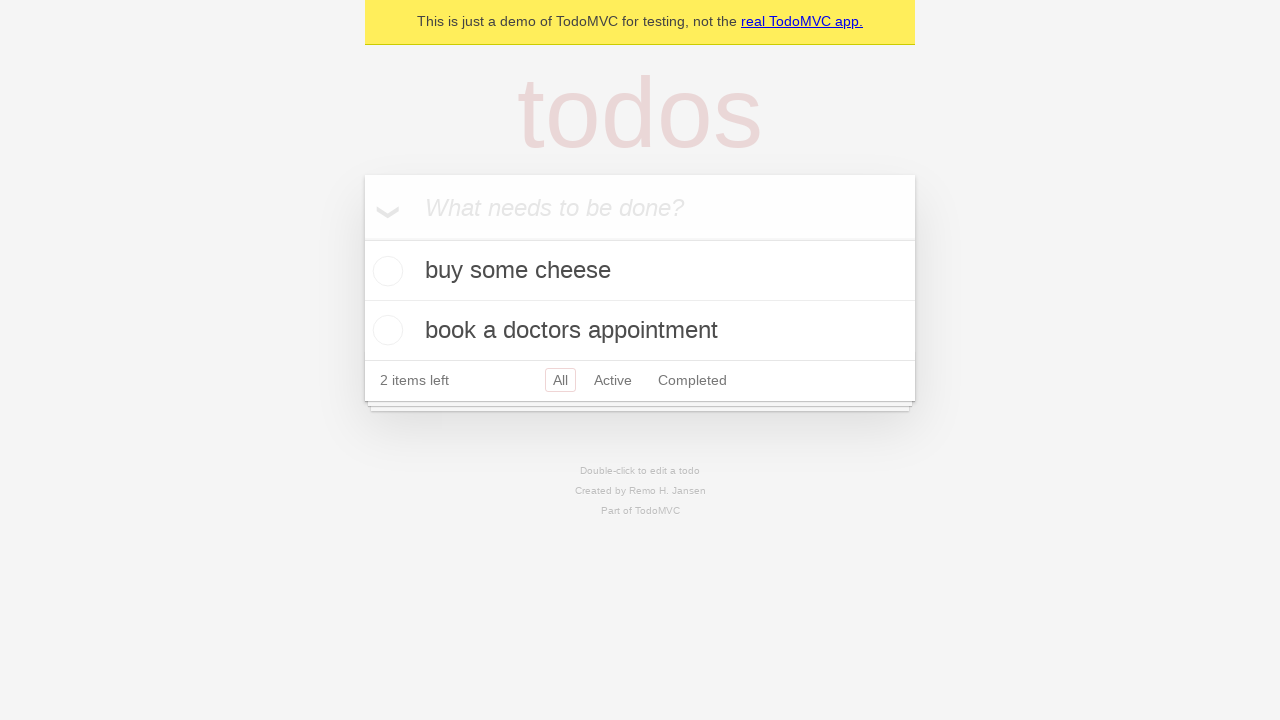

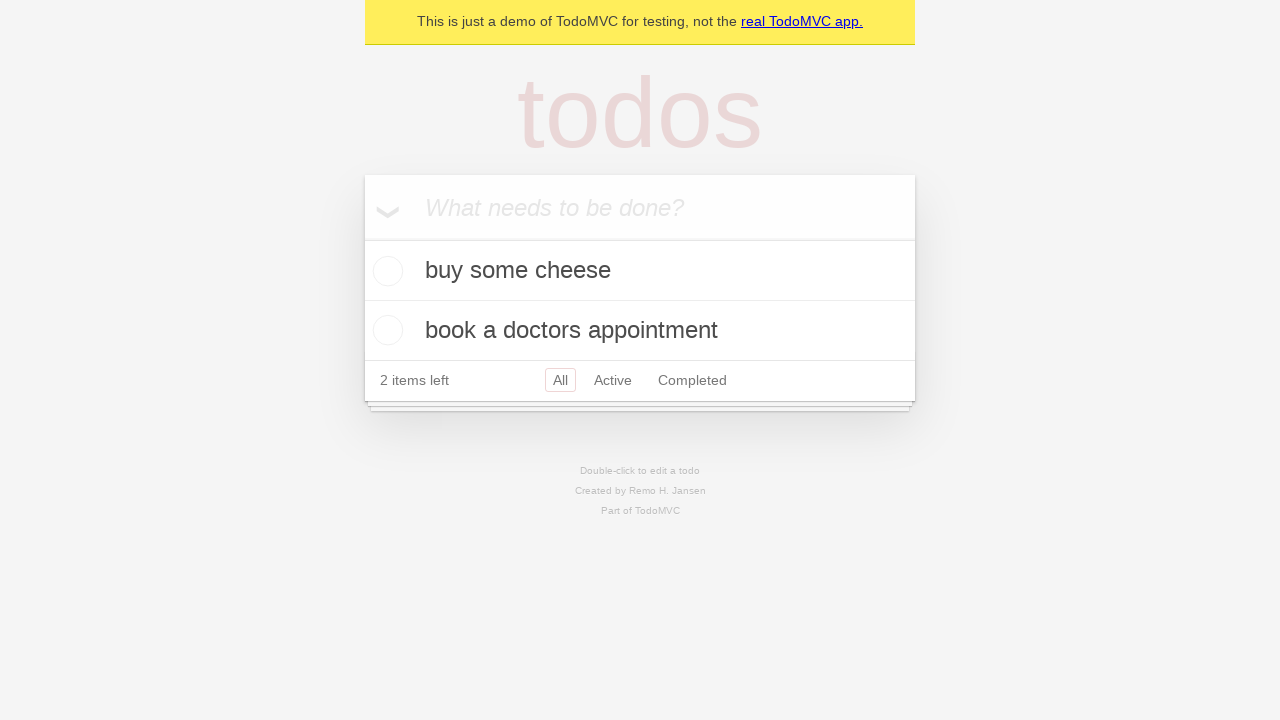